Tests flight search functionality on BlazeDemo by selecting departure and arrival cities, clicking Find Flights button, and verifying the search results page displays with correct parameters

Starting URL: http://blazedemo.com/

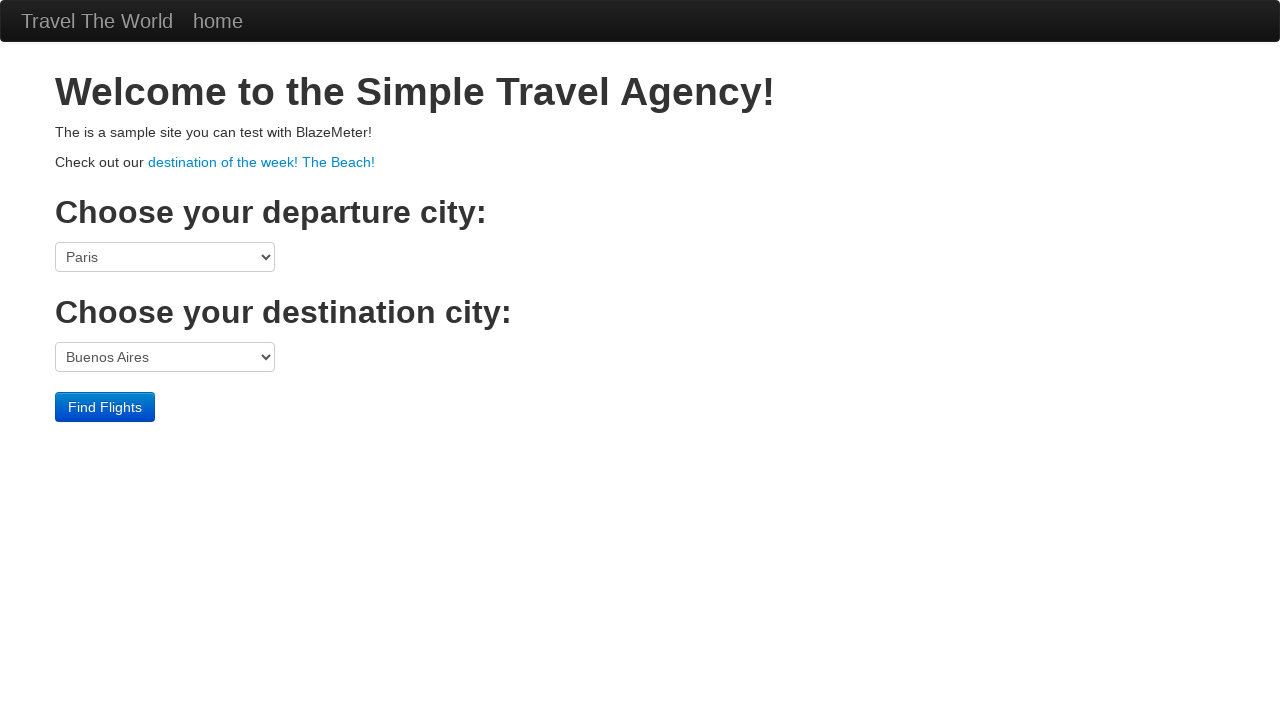

Retrieved departure port (Paris) from dropdown
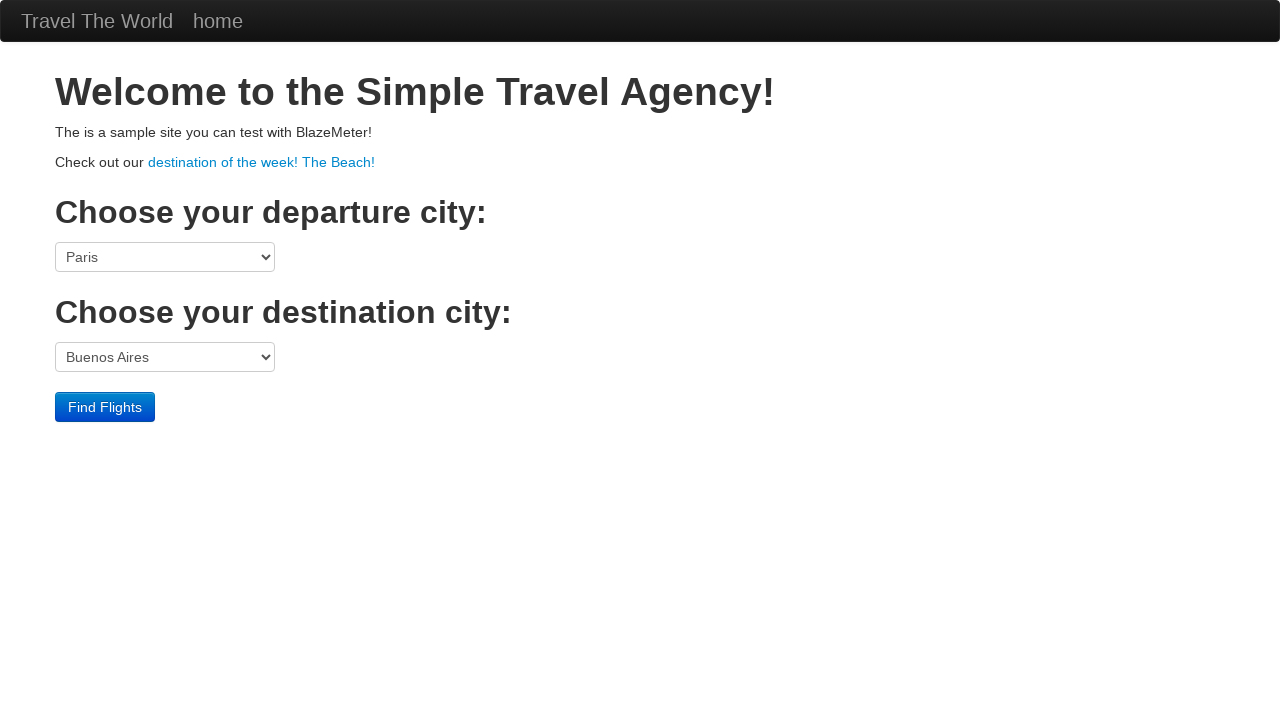

Retrieved arrival port (Buenos Aires) from dropdown
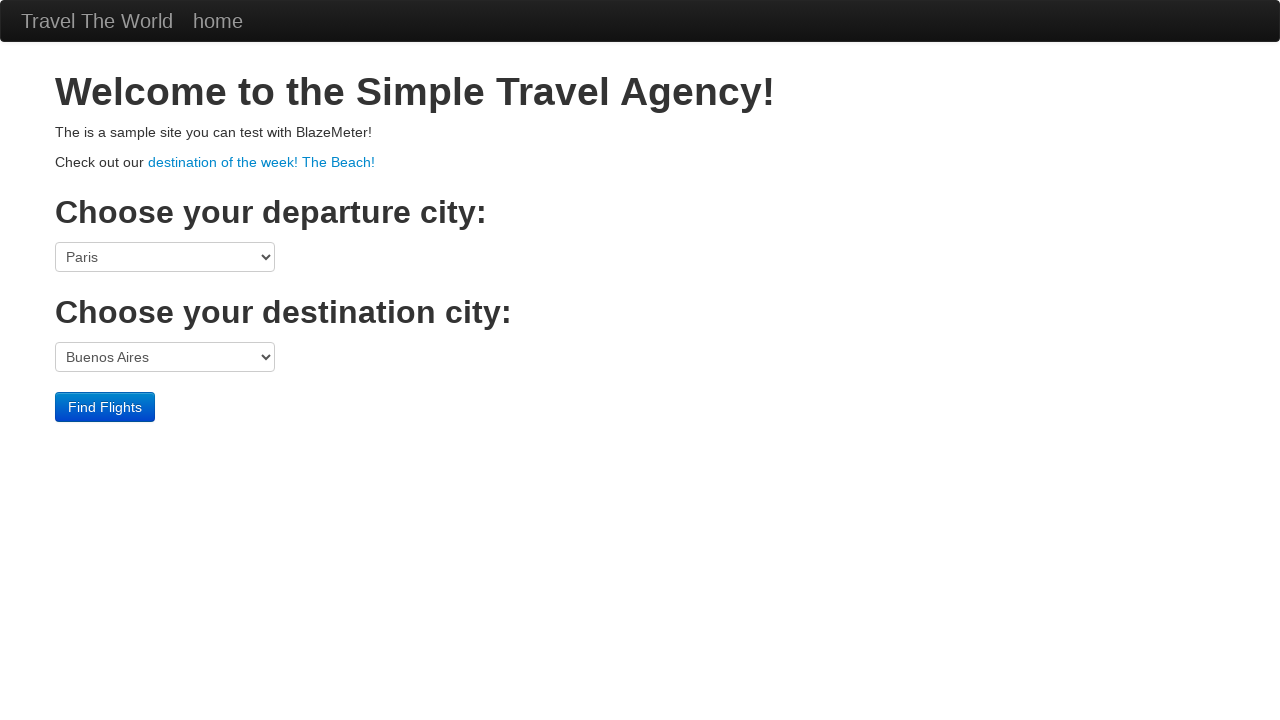

Clicked Find Flights button to search for flights from Paris to Buenos Aires at (105, 407) on input[value='Find Flights']
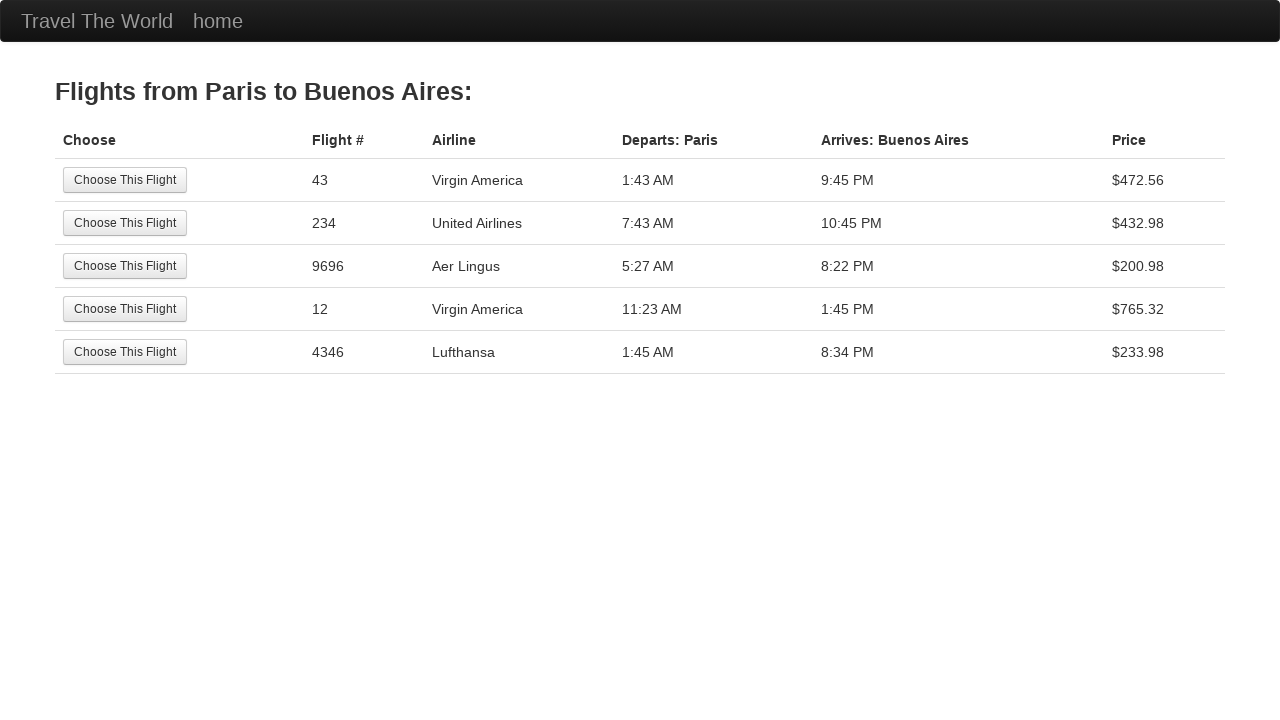

Search results table loaded successfully
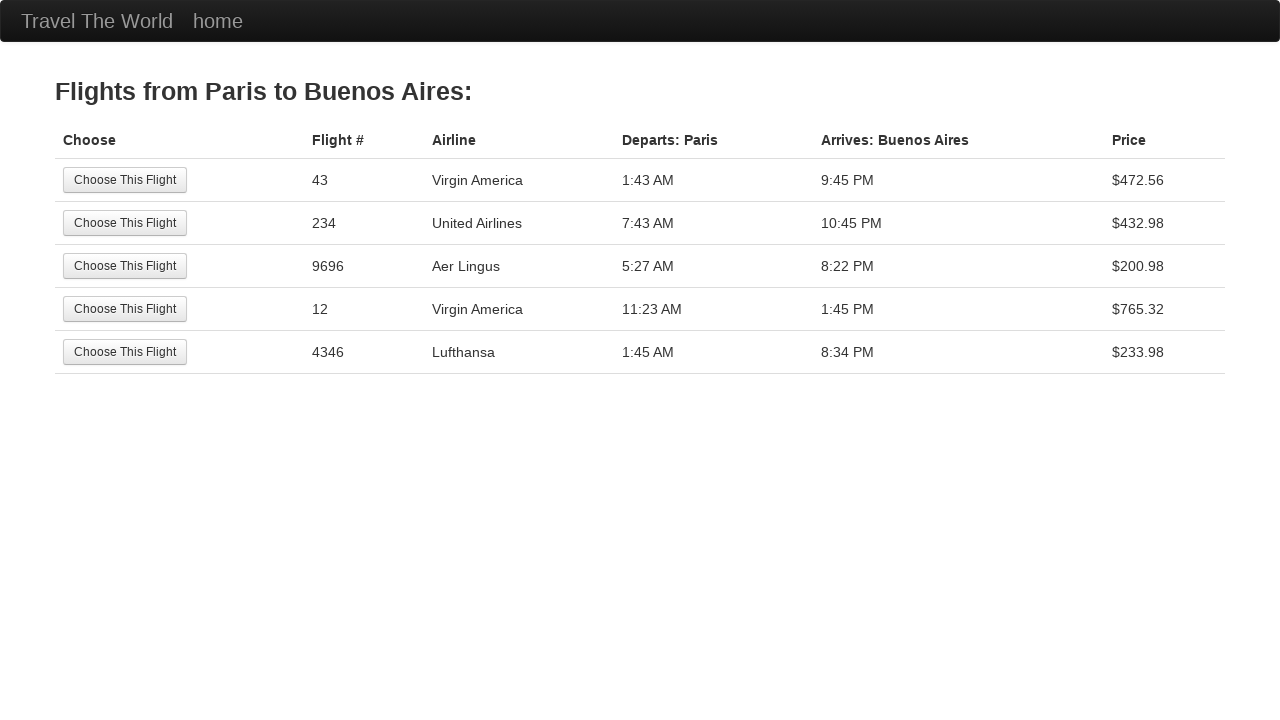

Retrieved all table headers from search results
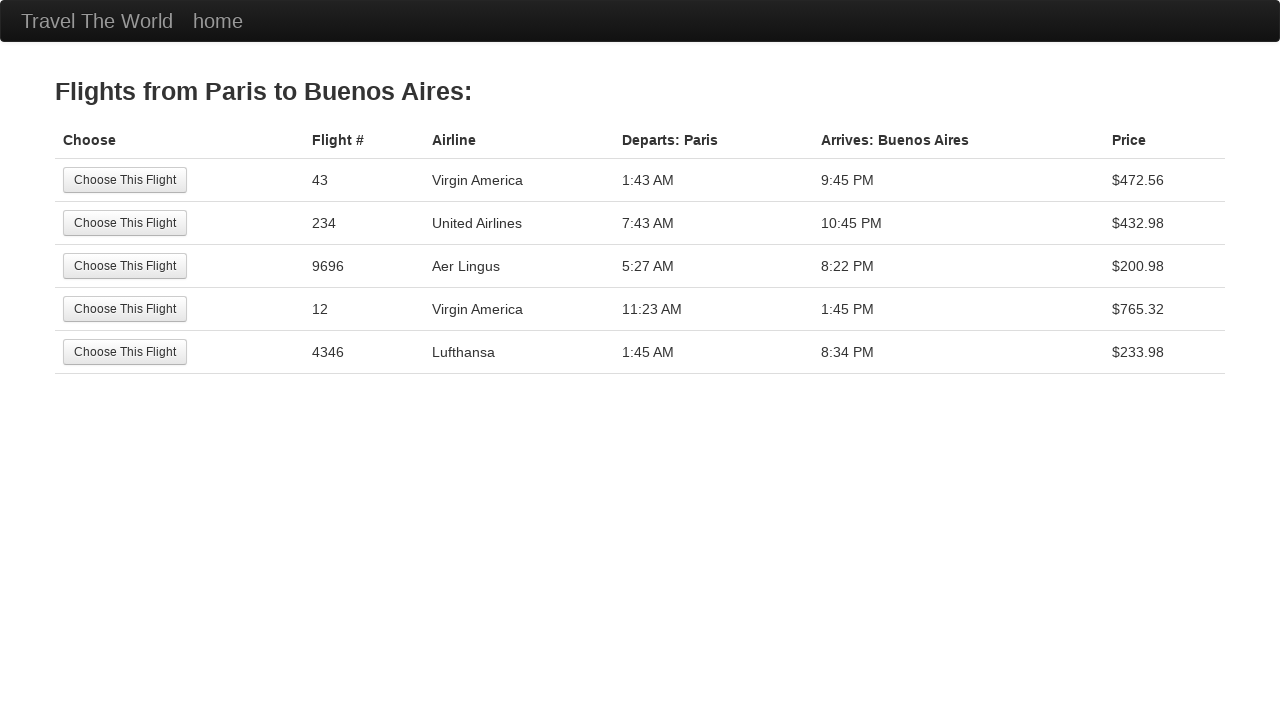

Verified correct departure city (Paris) displayed in results
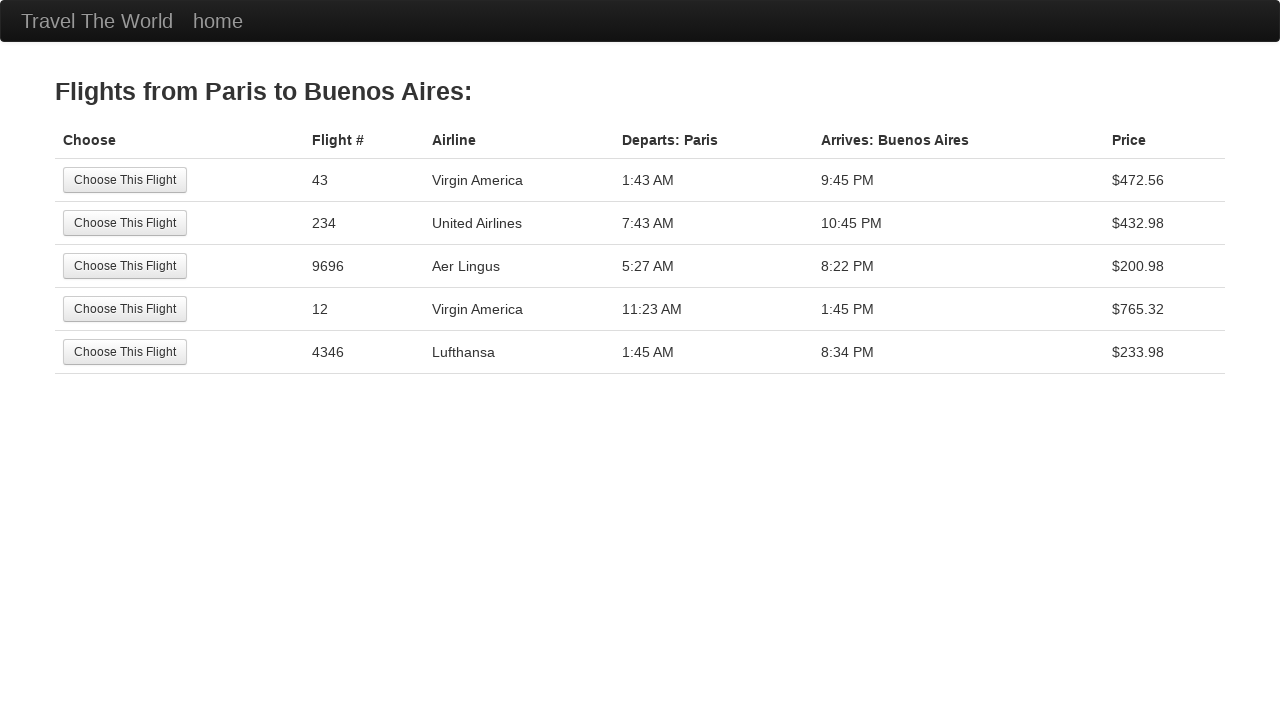

Verified correct arrival city (Buenos Aires) displayed in results
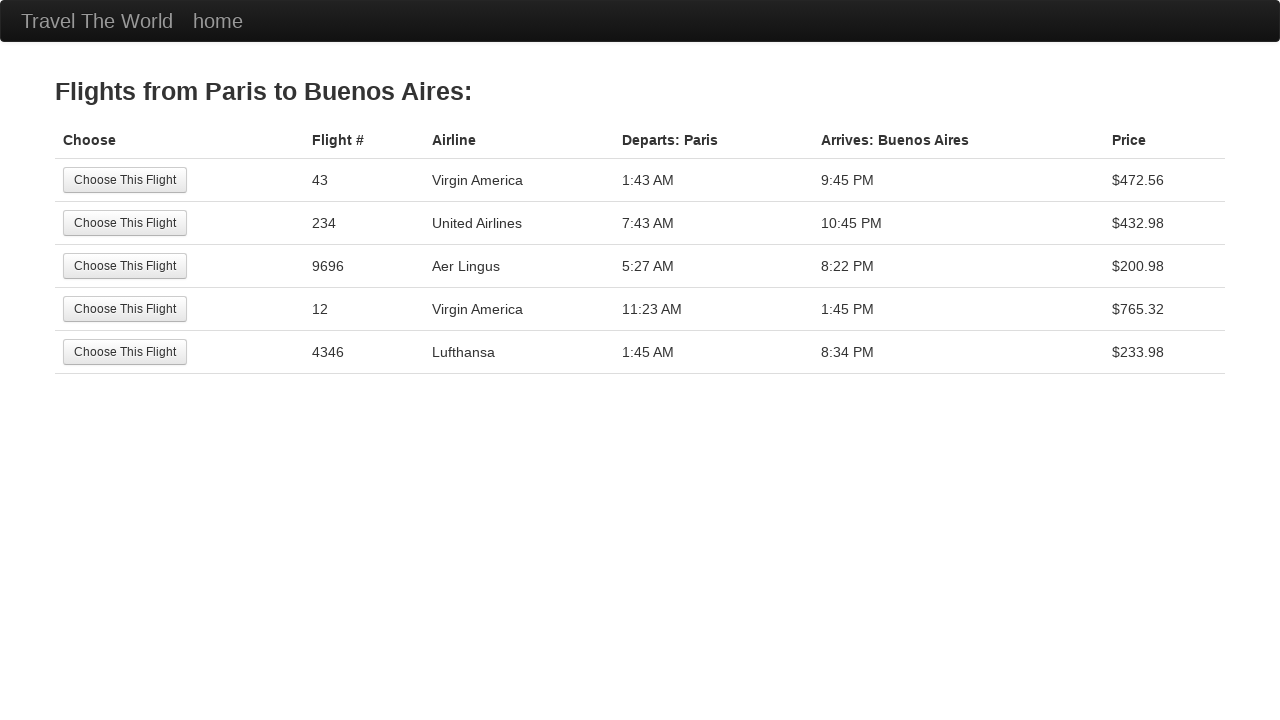

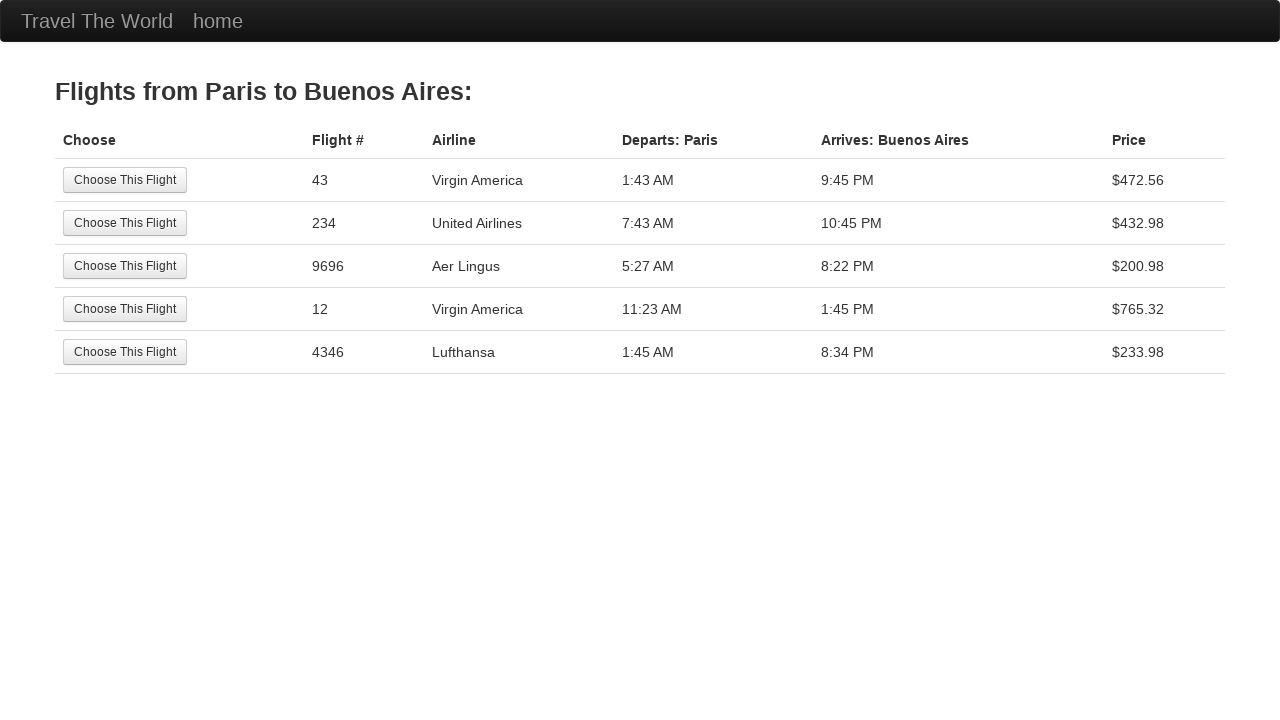